Tests closing the login modal by clicking the X button in the modal header

Starting URL: https://www.demoblaze.com/

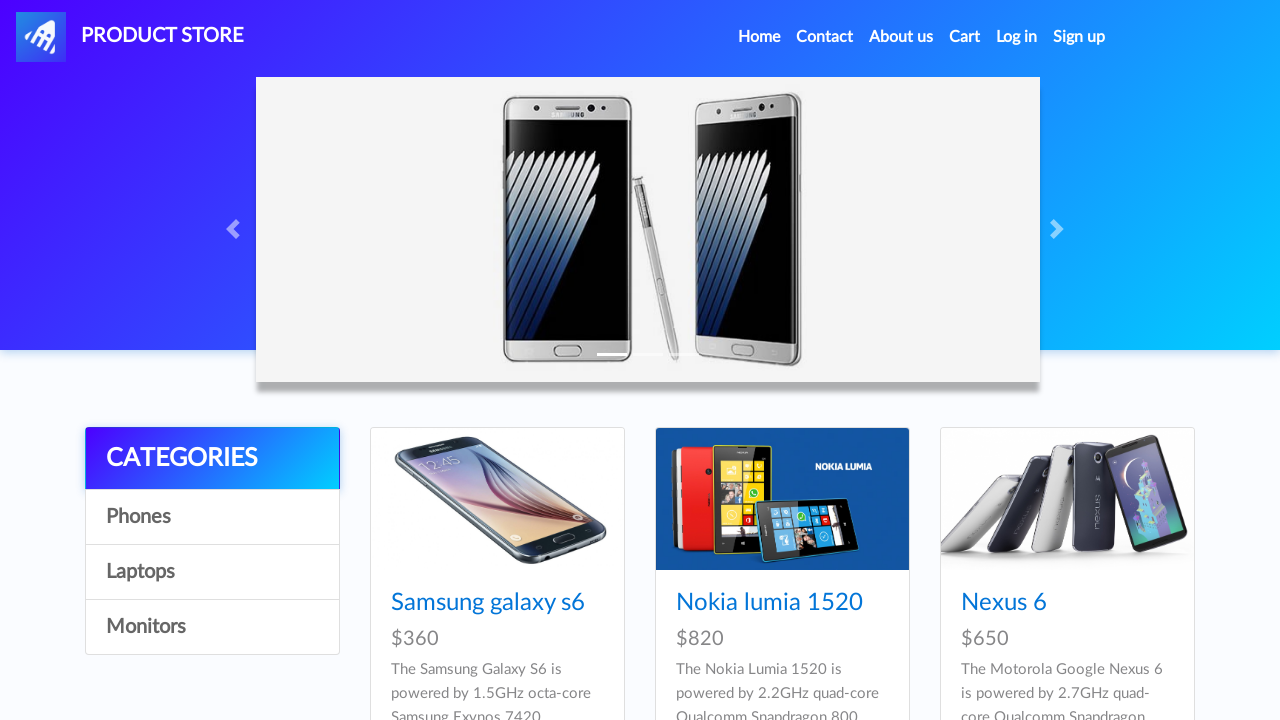

Clicked login button to open the login modal at (1017, 37) on a[data-target='#logInModal']
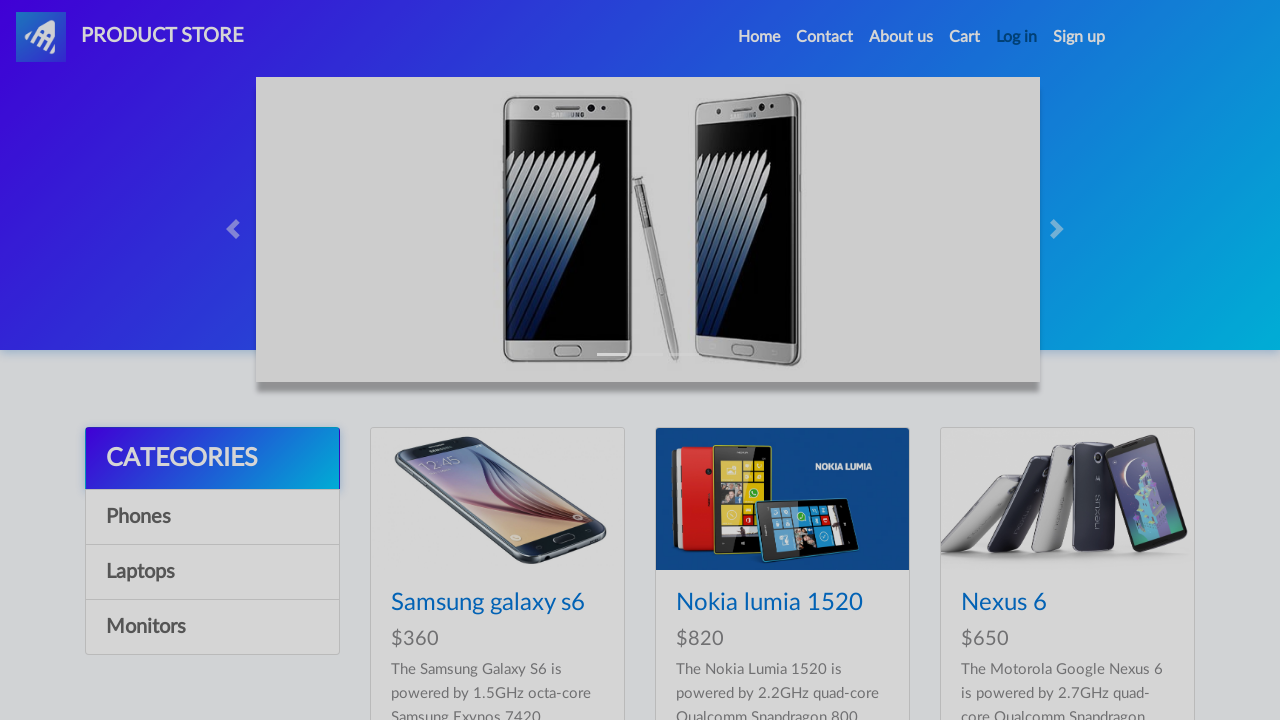

Login modal appeared and is visible
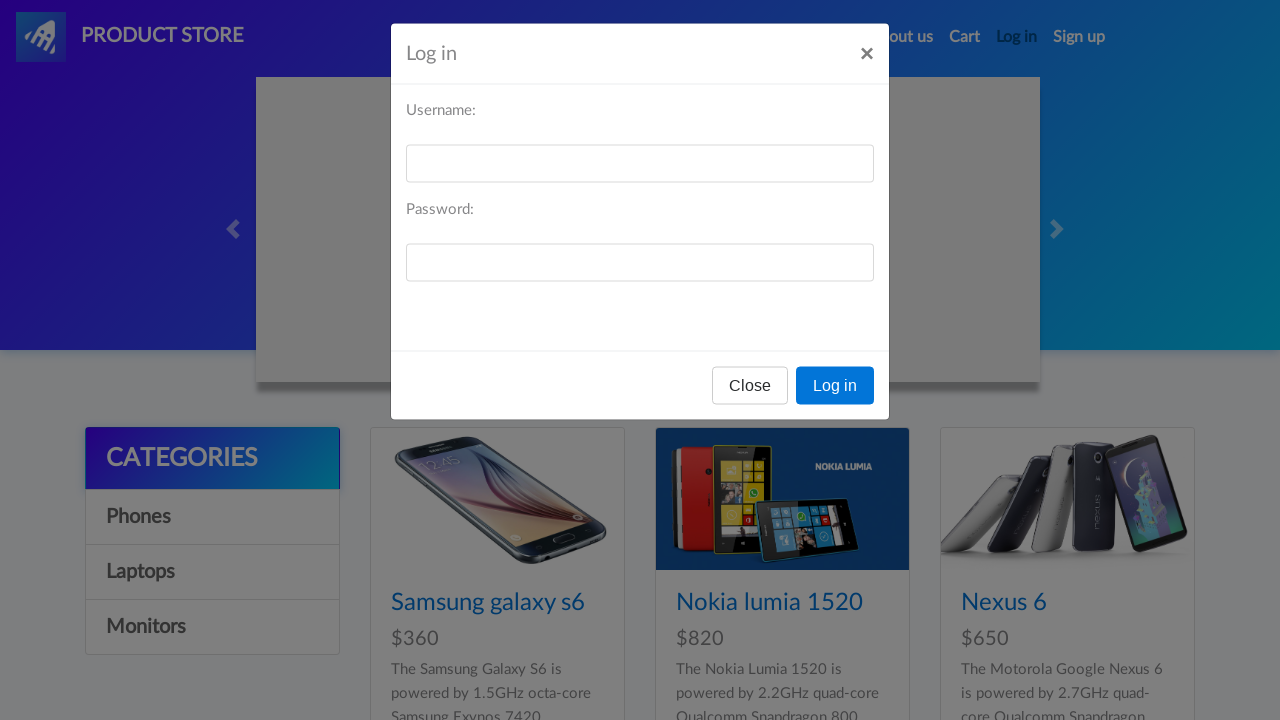

Clicked X button to close the login modal at (867, 61) on xpath=//h5[@id='logInModalLabel']/following-sibling::button[@class='close']
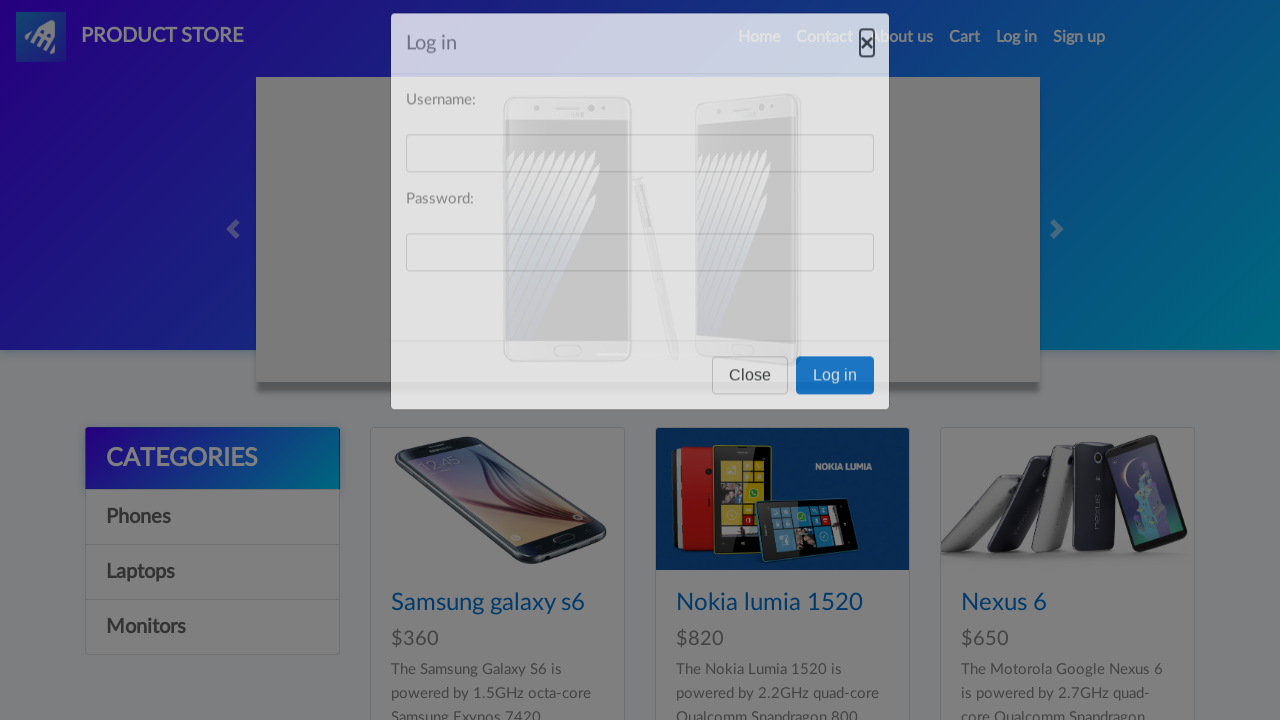

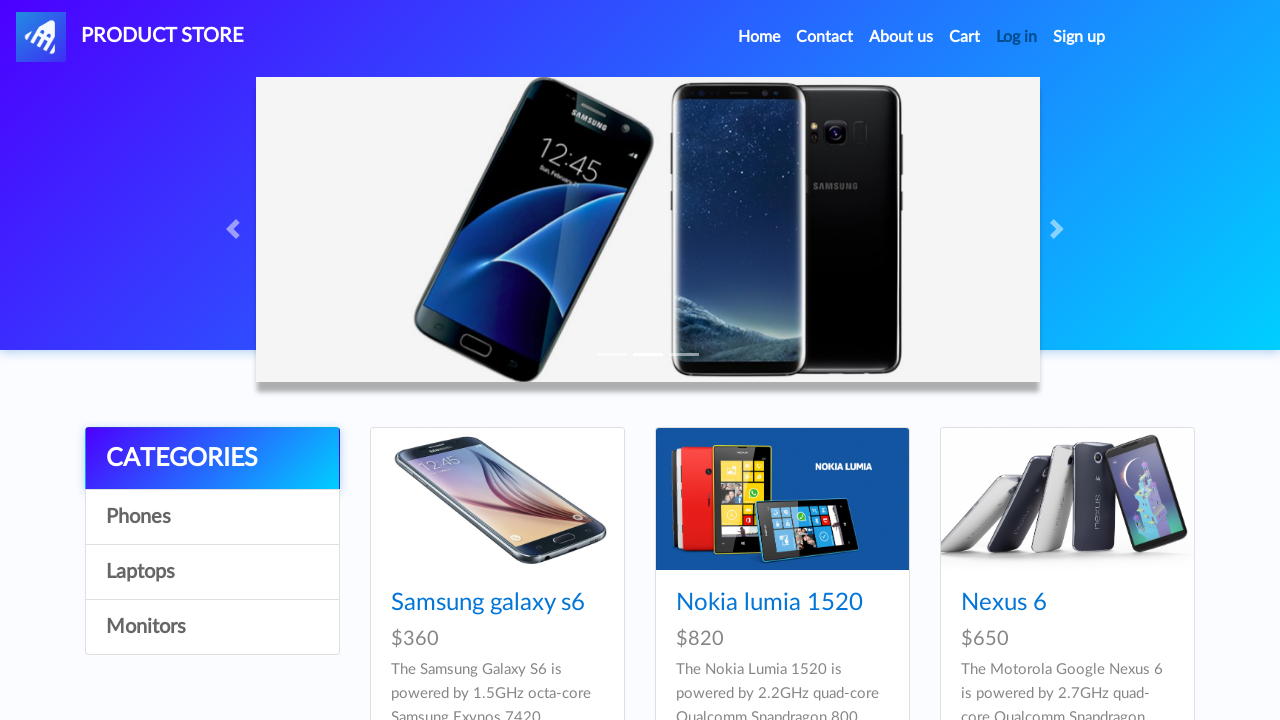